Navigates to a file download page and clicks on a text file link to initiate download

Starting URL: http://the-internet.herokuapp.com/download

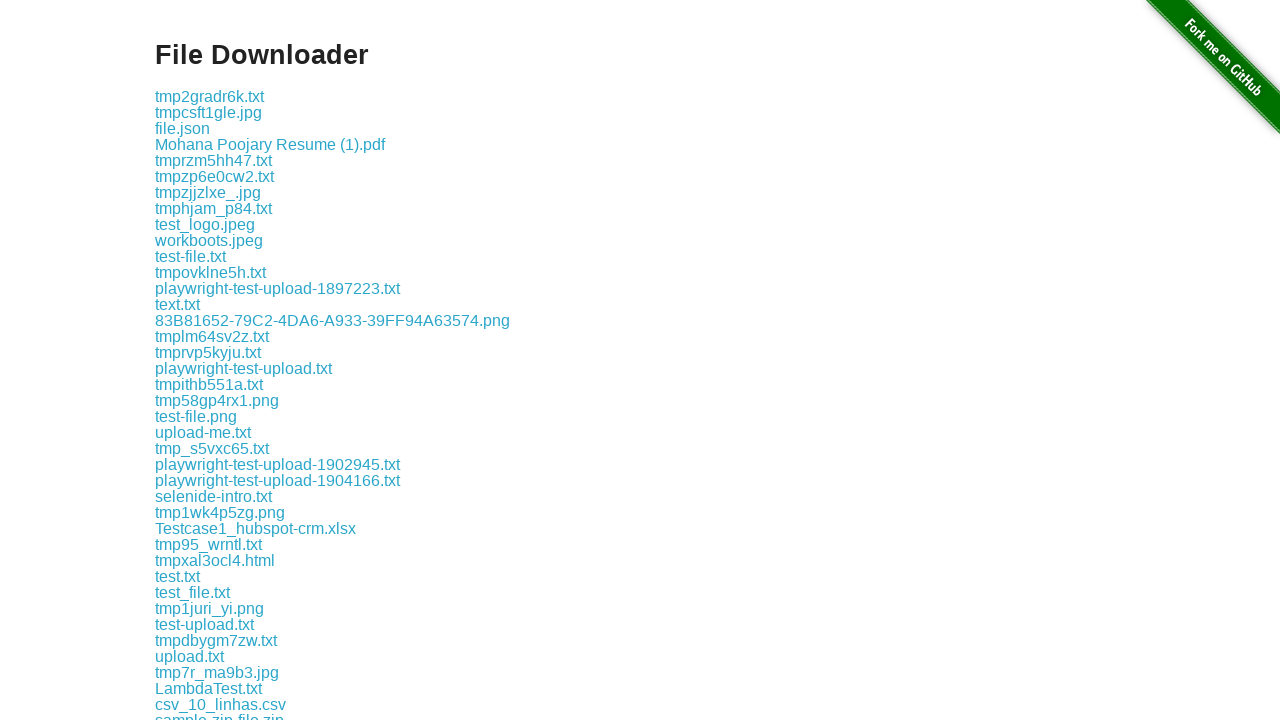

Clicked on text file link to initiate download at (198, 360) on a:text('some-file.txt')
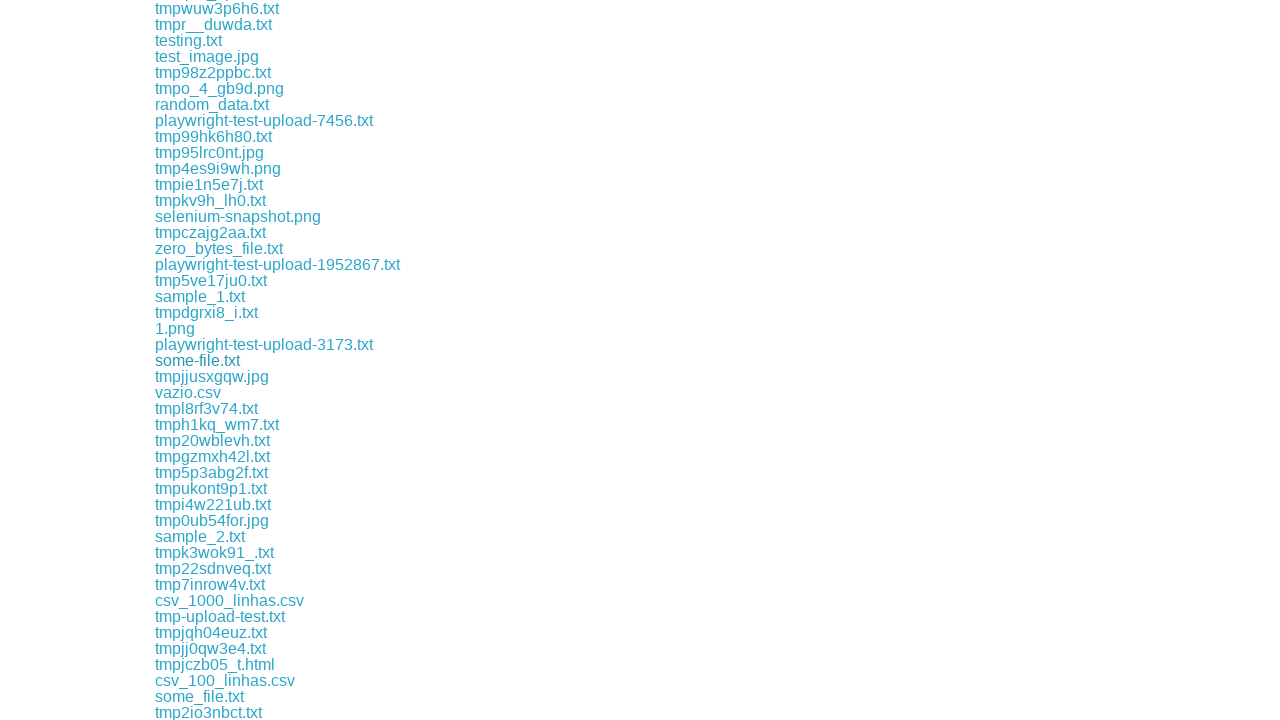

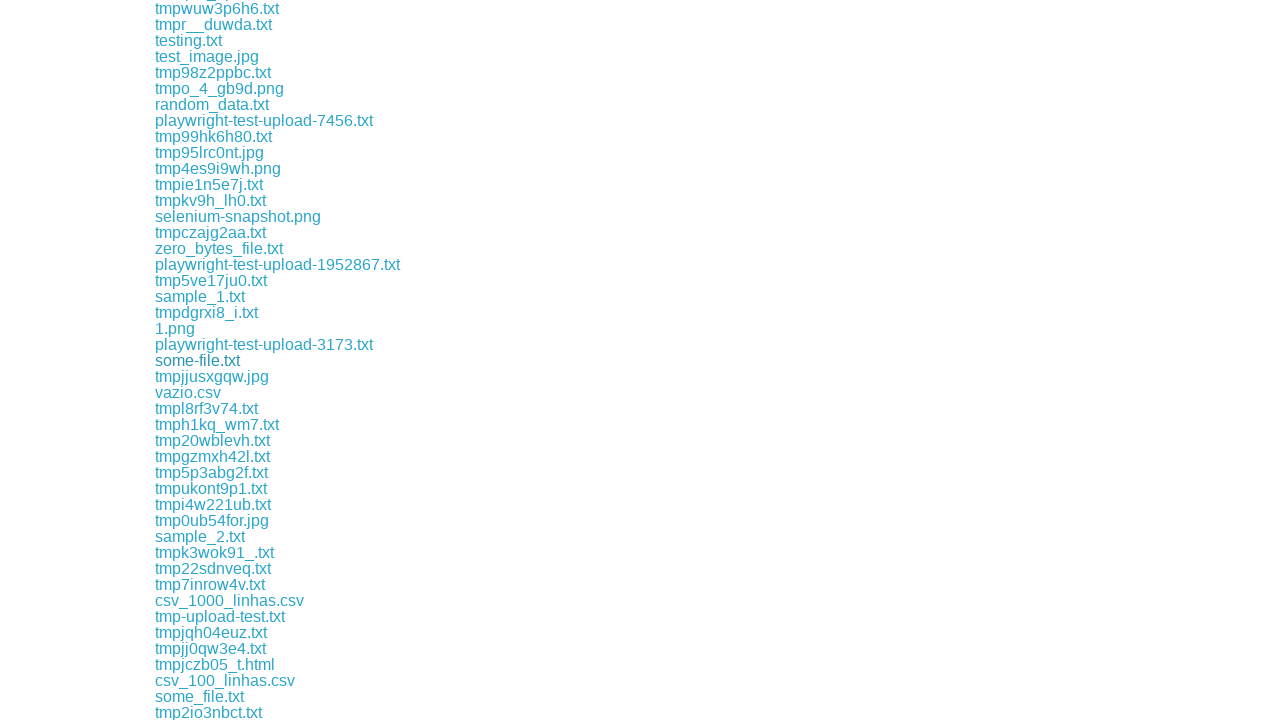